Verifies the initial order of items in the sortable list without any interaction

Starting URL: https://demoqa.com

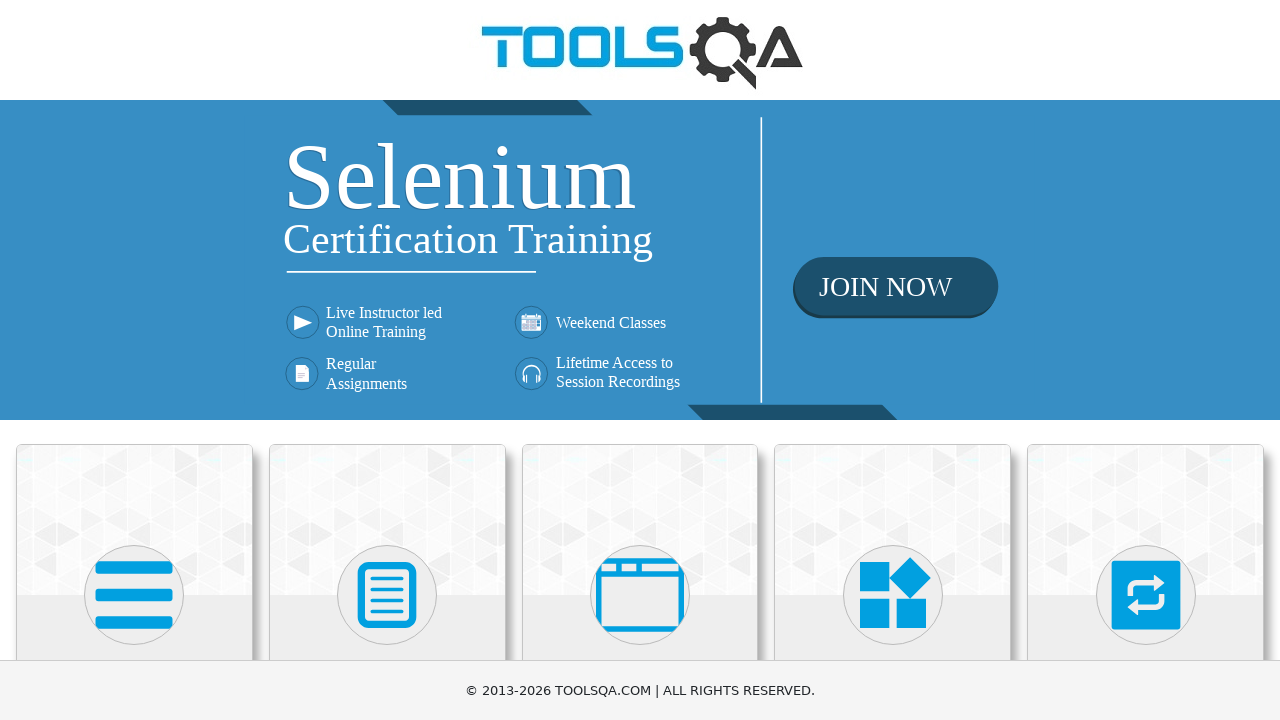

Clicked on Interactions heading to navigate to interactions section at (1146, 360) on internal:role=heading[name="Interactions"i]
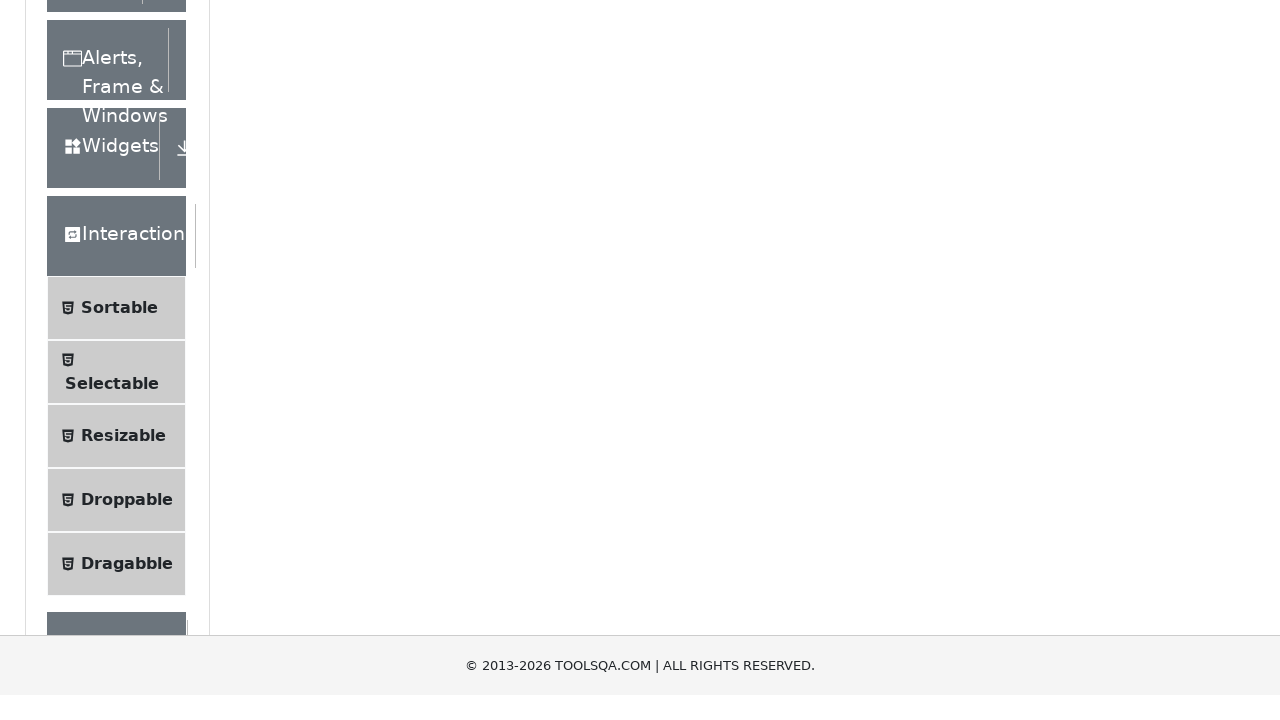

Clicked on Sortable option to access the sortable list at (119, 613) on internal:text="Sortable"i
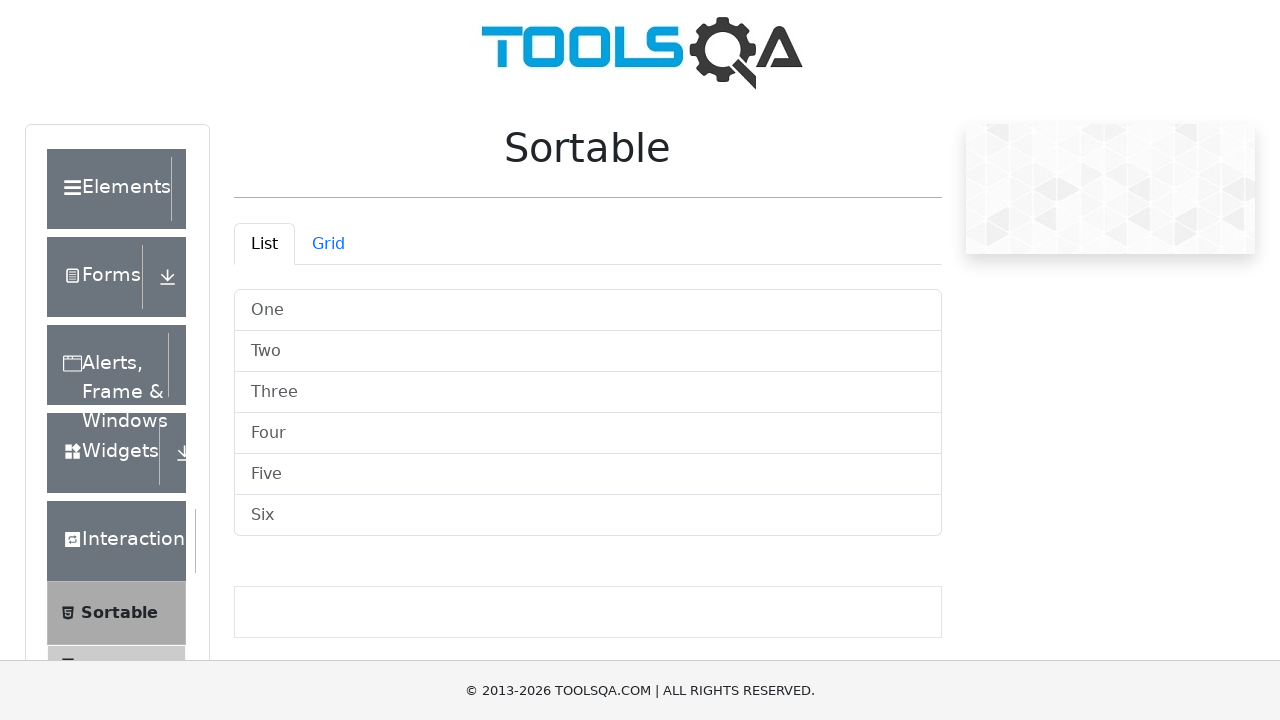

List items loaded and visible - initial order of items verified
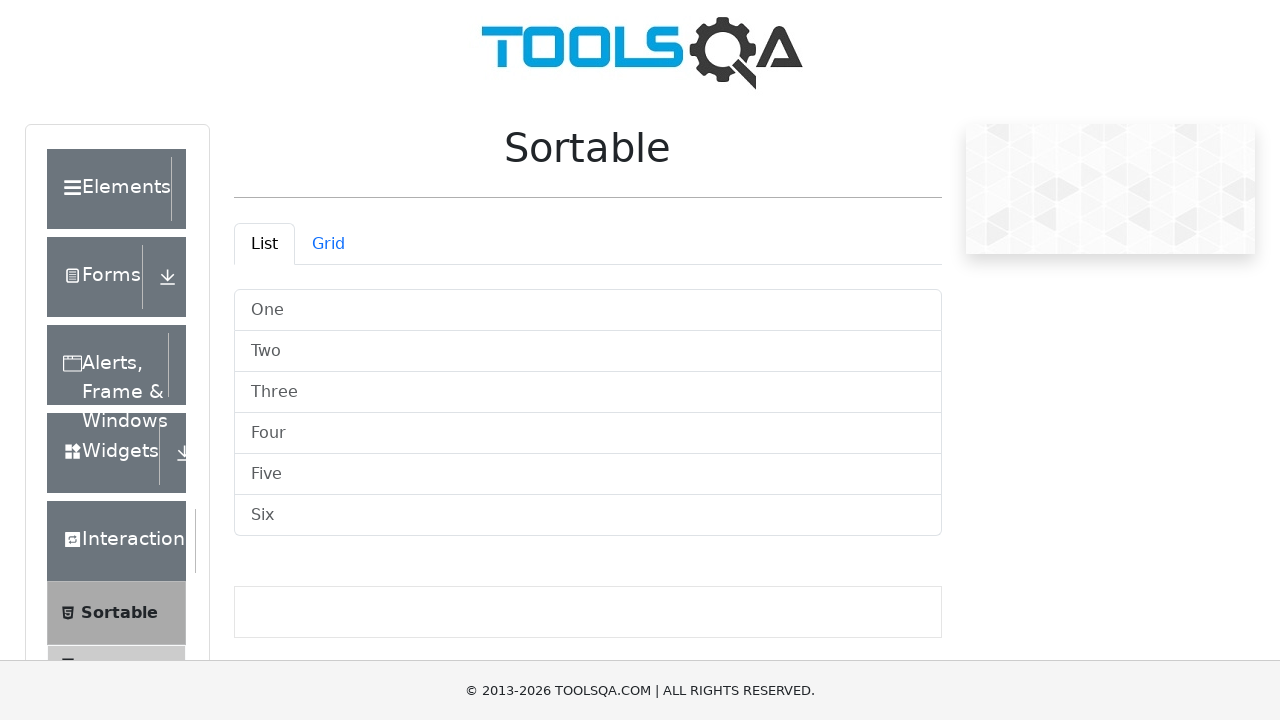

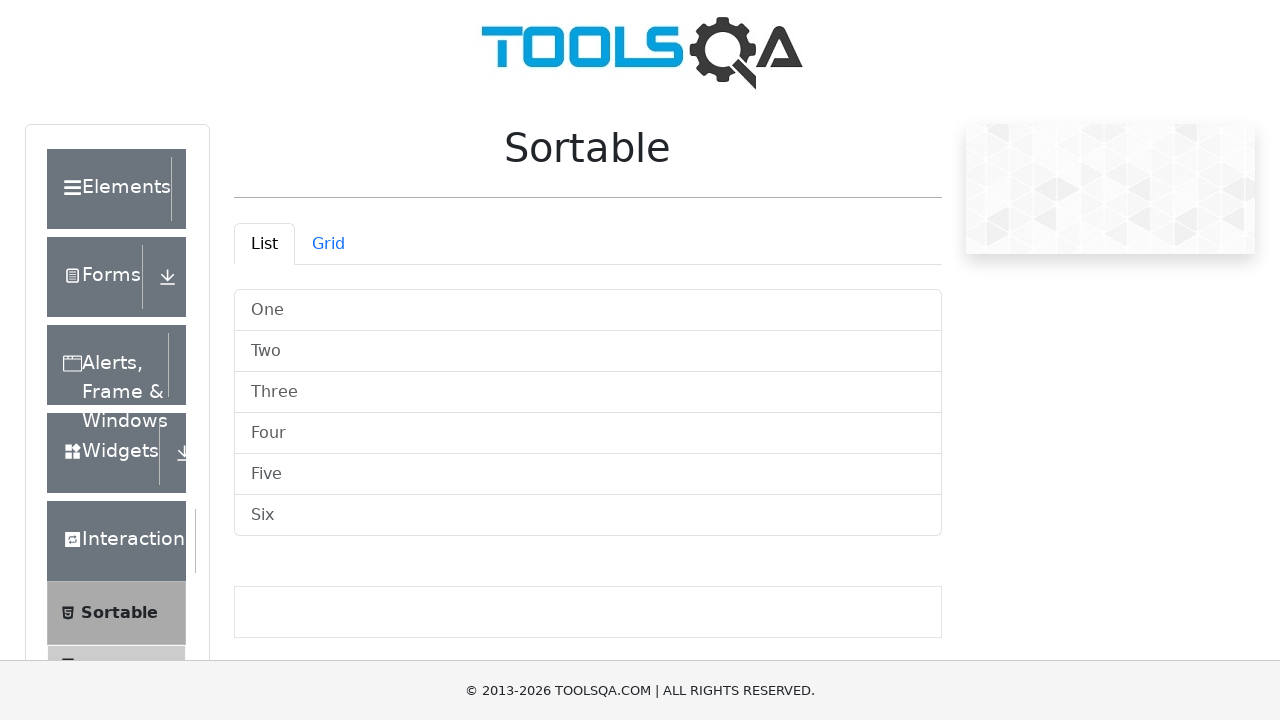